Tests accepting a JavaScript prompt dialog with custom text input

Starting URL: https://the-internet.herokuapp.com/javascript_alerts

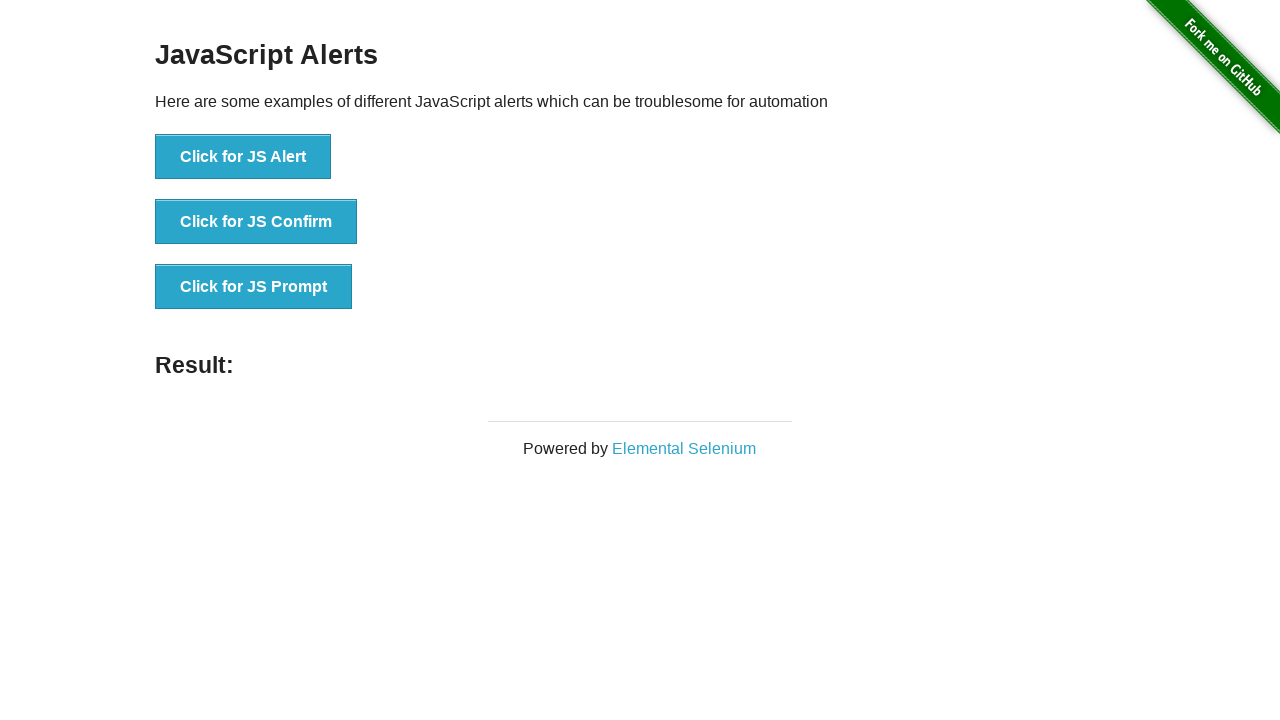

Set up dialog handler to accept prompt with text 'TestInput12345'
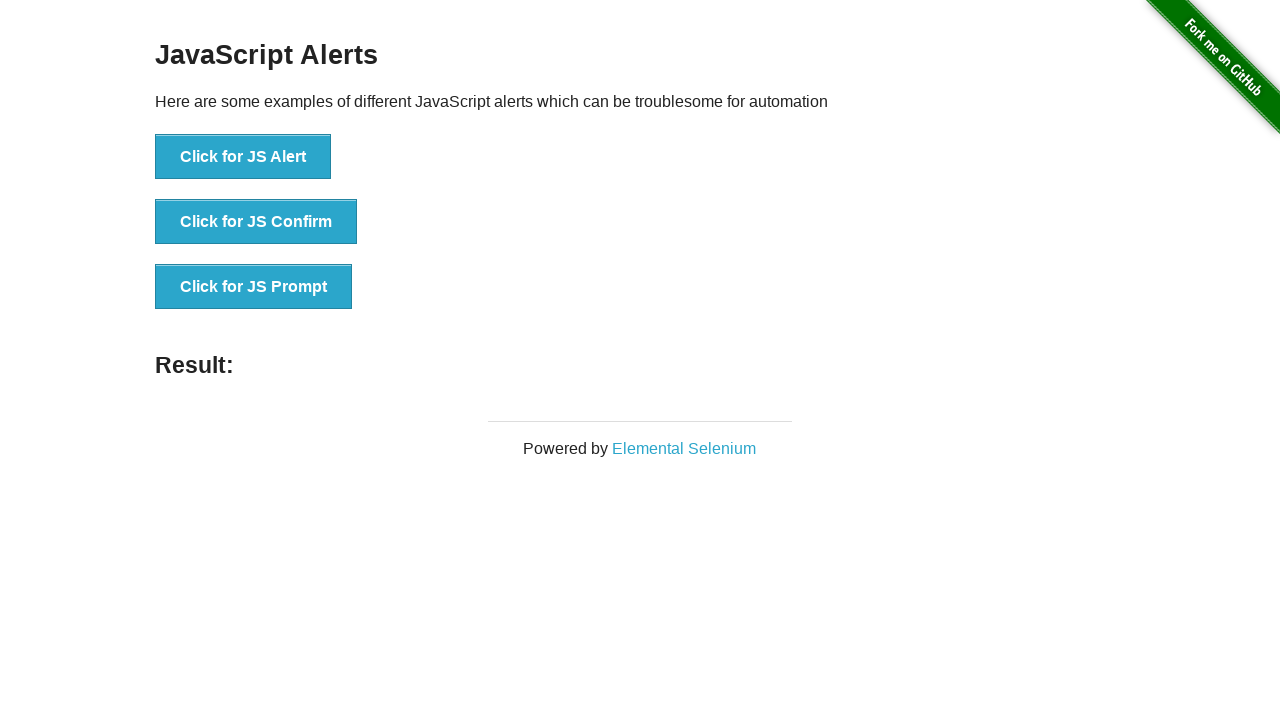

Clicked the JavaScript prompt button at (254, 287) on button[onclick='jsPrompt()']
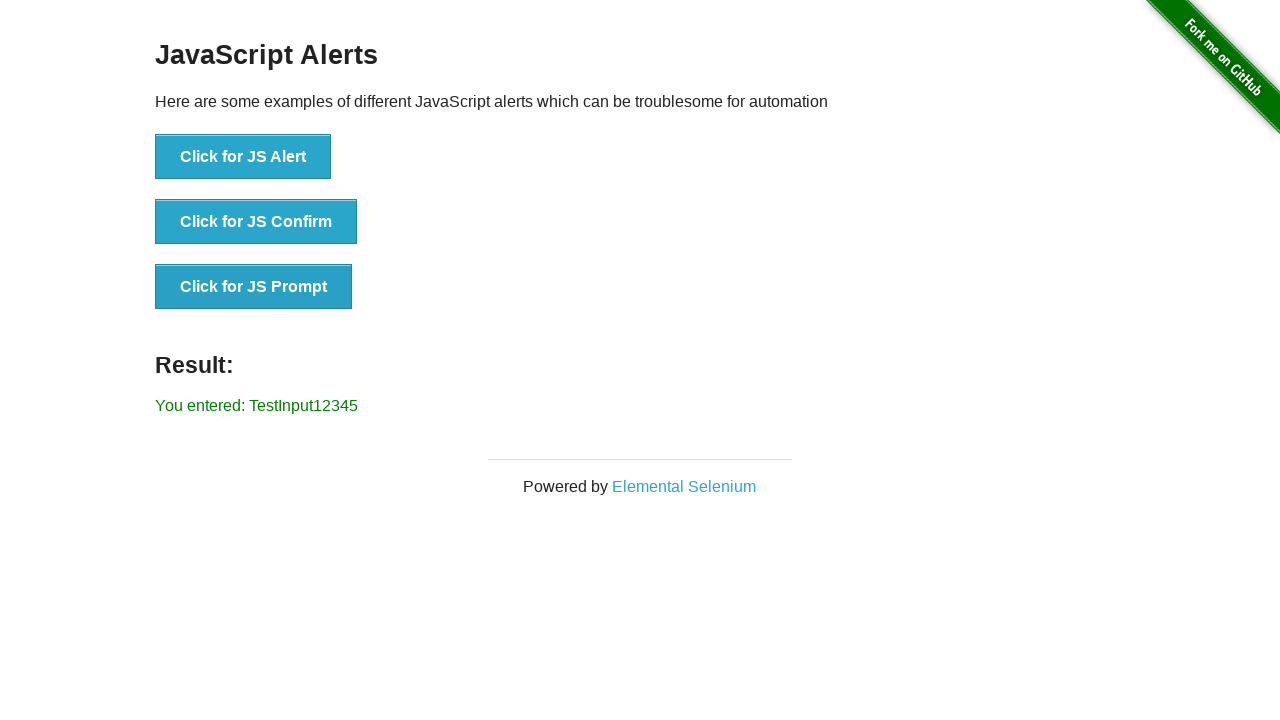

Waited for result element to appear on page
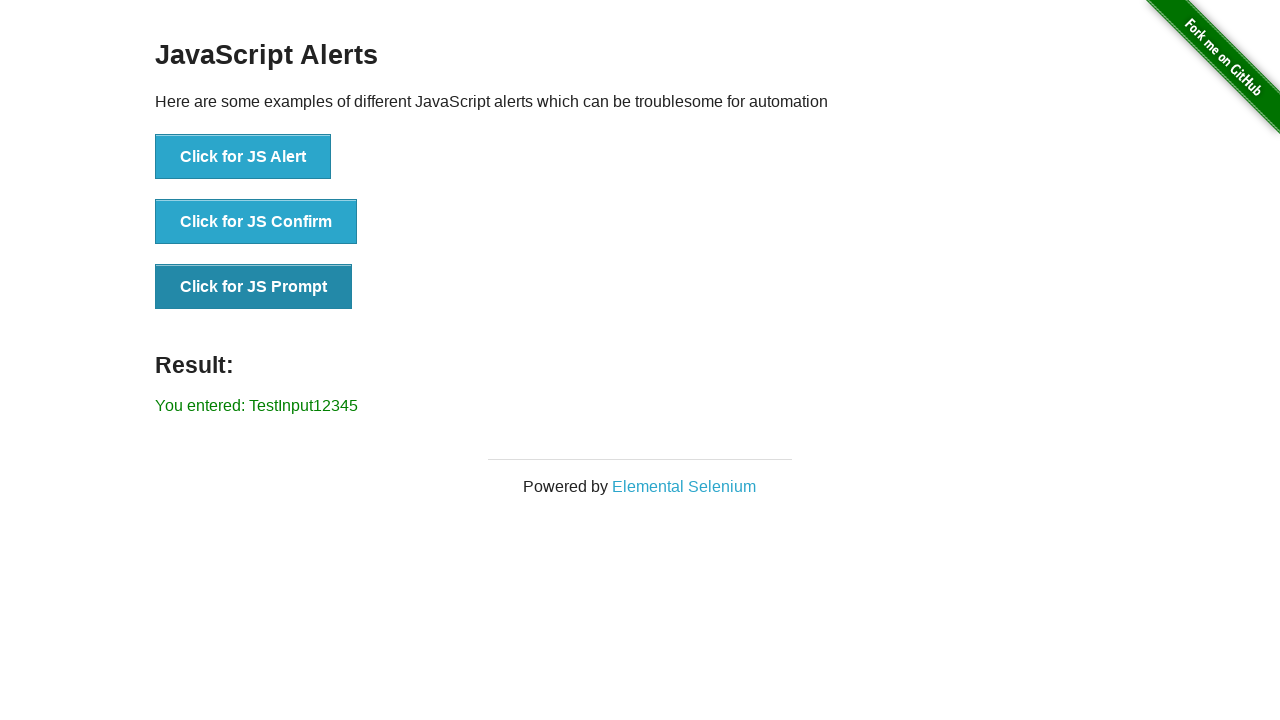

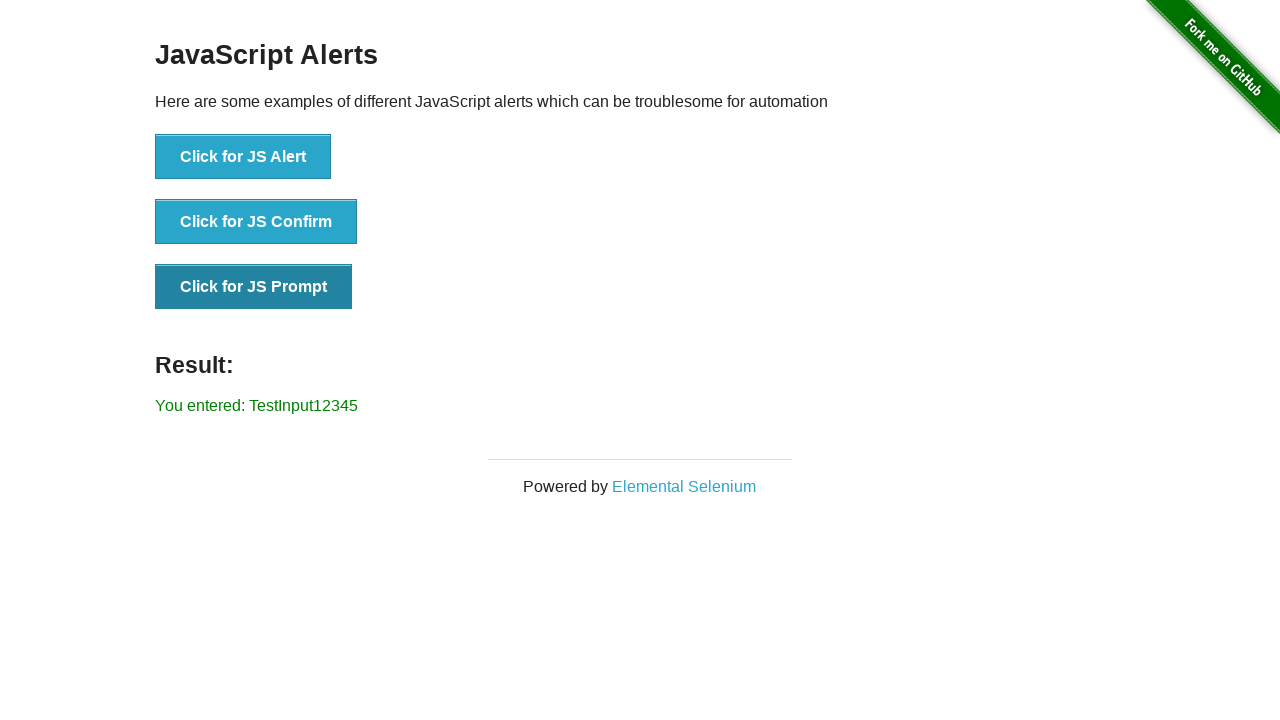